Tests mouse hover functionality on a dropdown button, retrieves all dropdown links, and clicks on the TestNG link

Starting URL: https://seleniumpractise.blogspot.com/2016/08/how-to-perform-mouse-hover-in-selenium.html

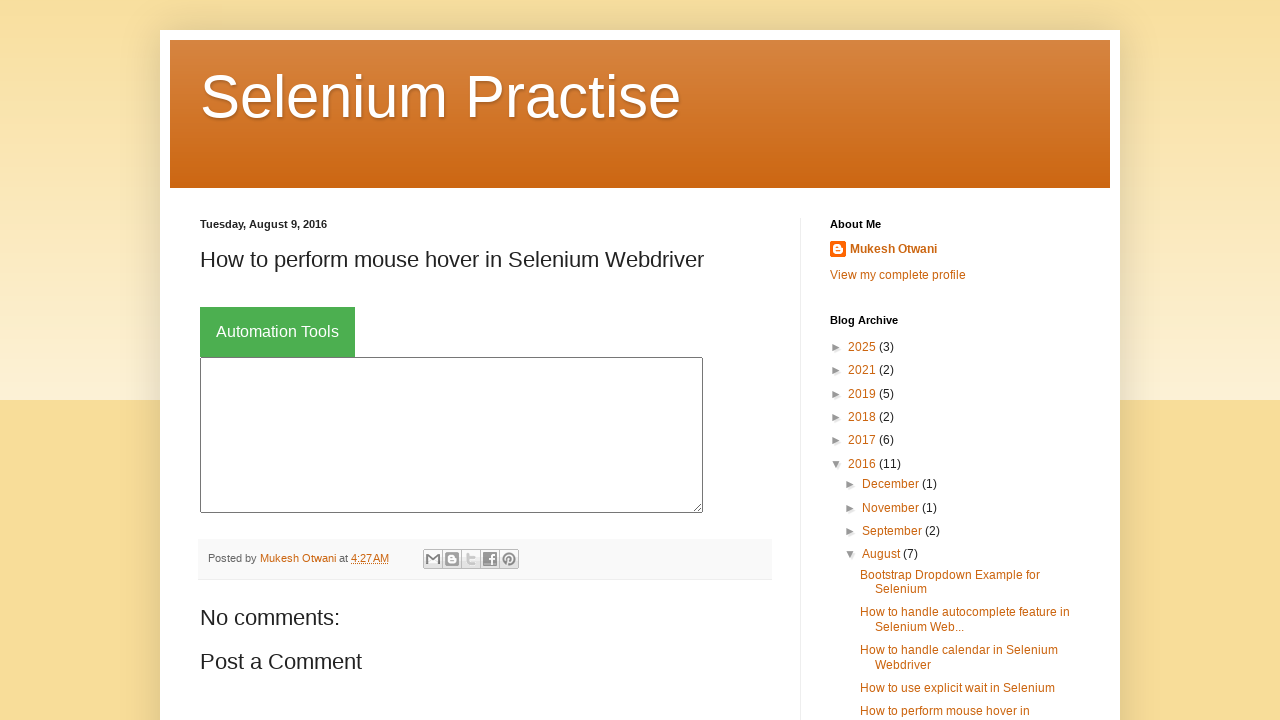

Located dropdown button element
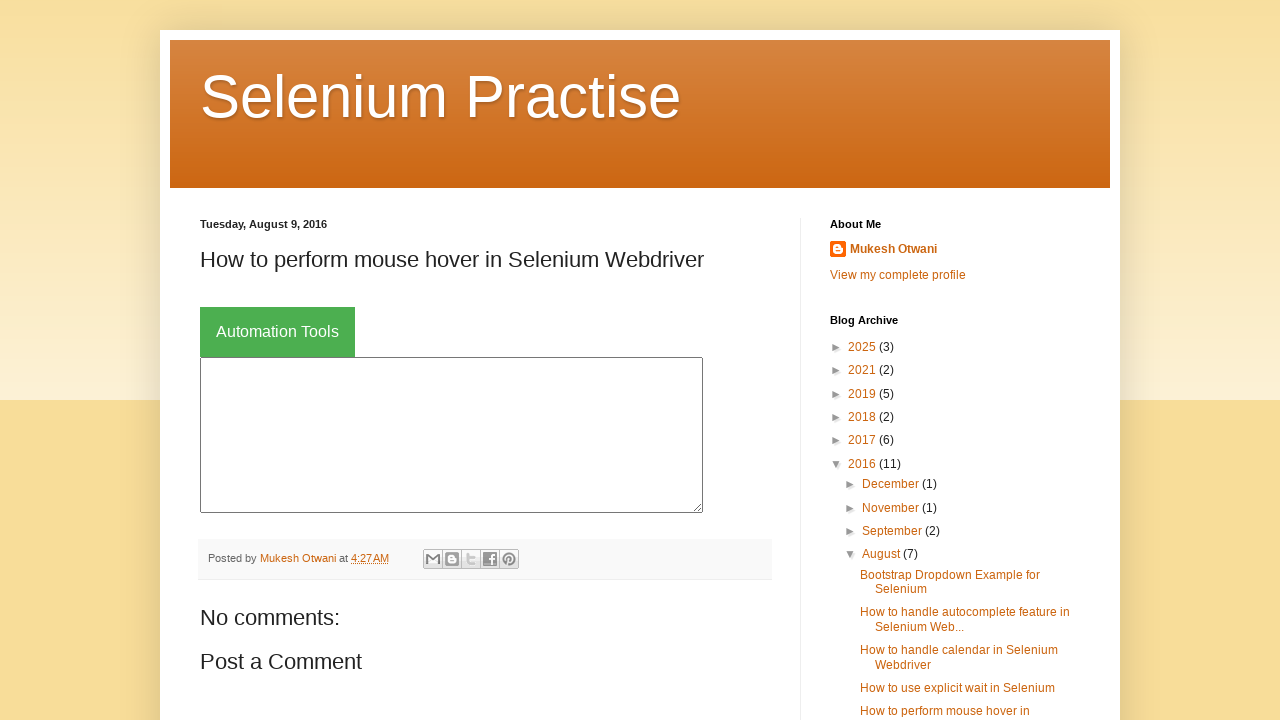

Hovered over dropdown button to reveal menu items at (278, 332) on button.dropbtn
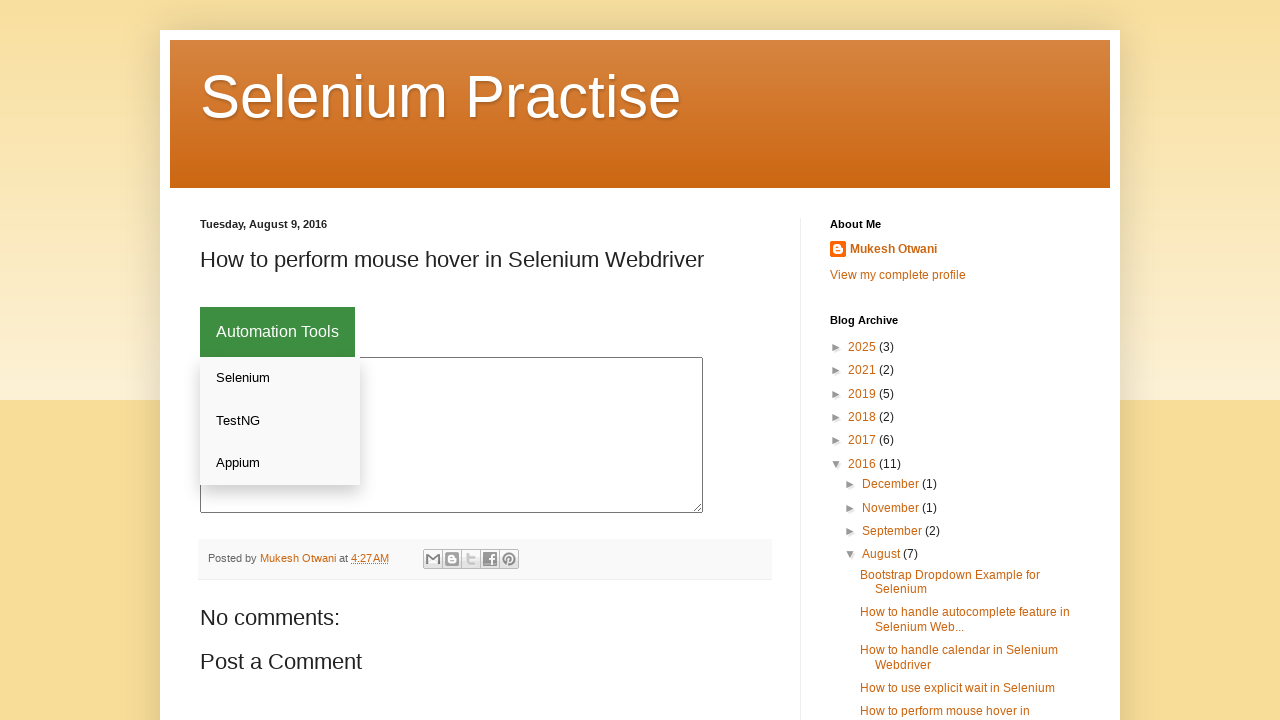

Retrieved all dropdown content links
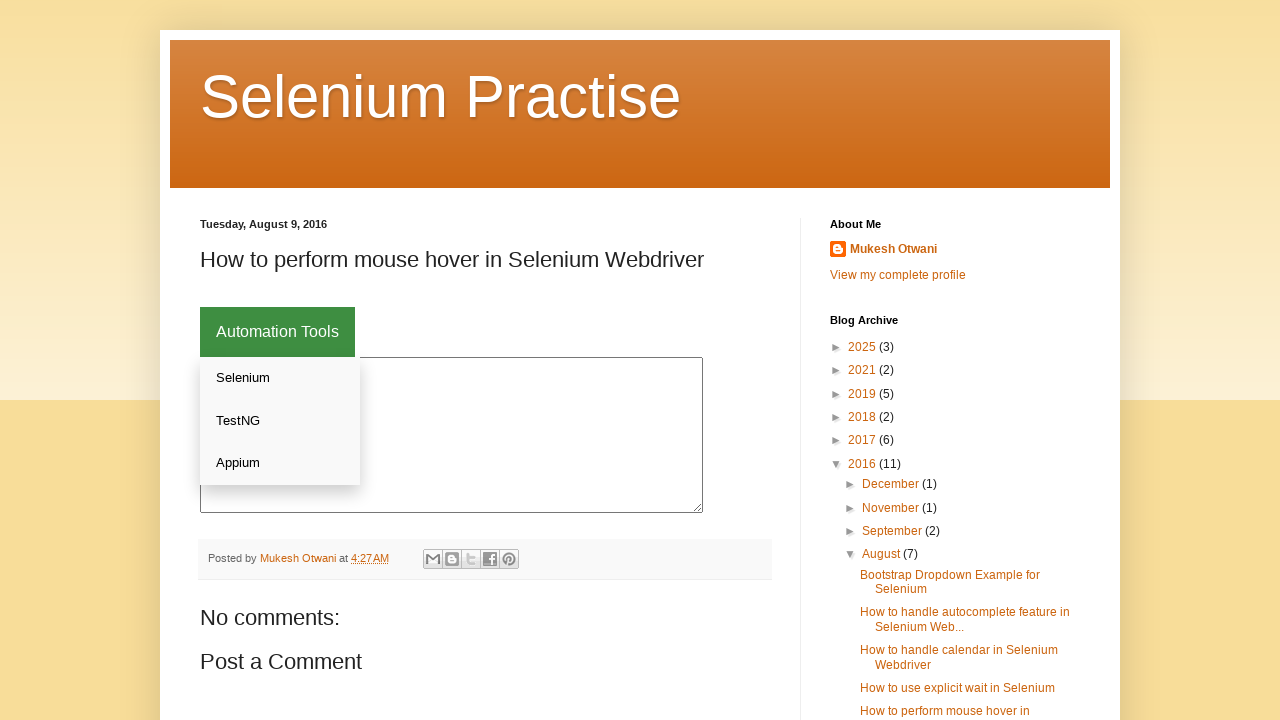

Counted dropdown links: 3 total elements
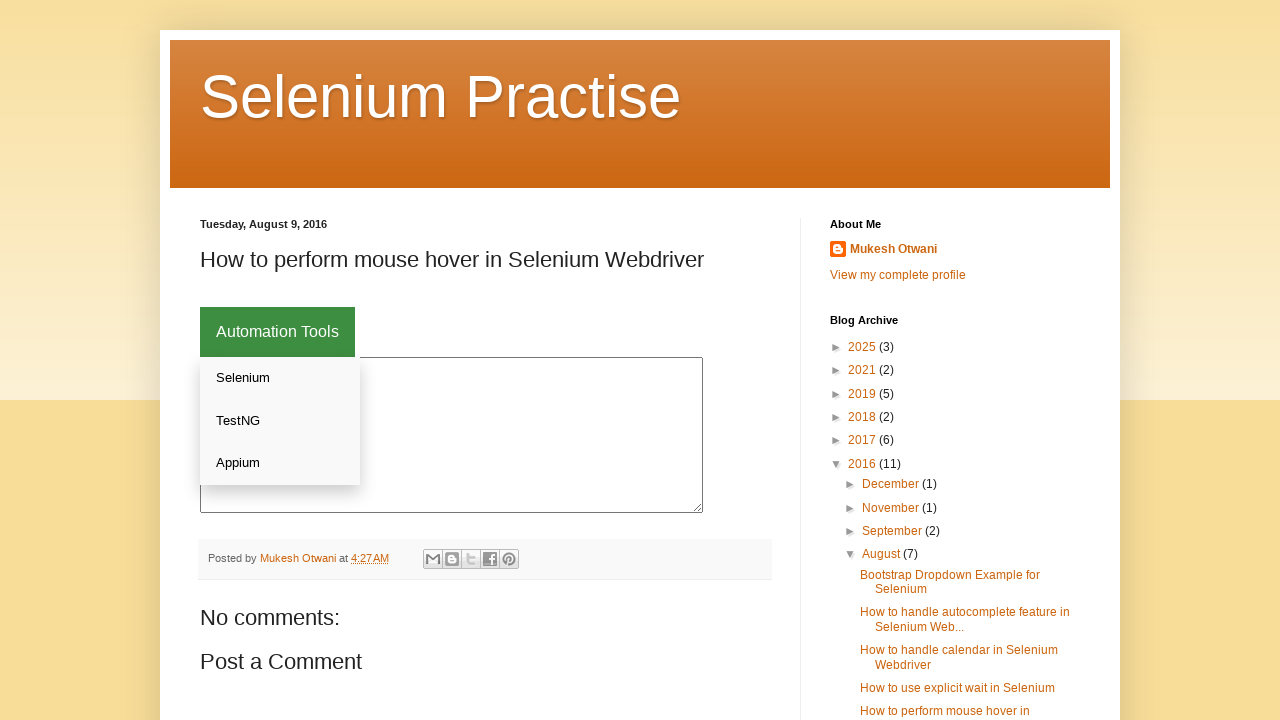

Retrieved link text: Selenium
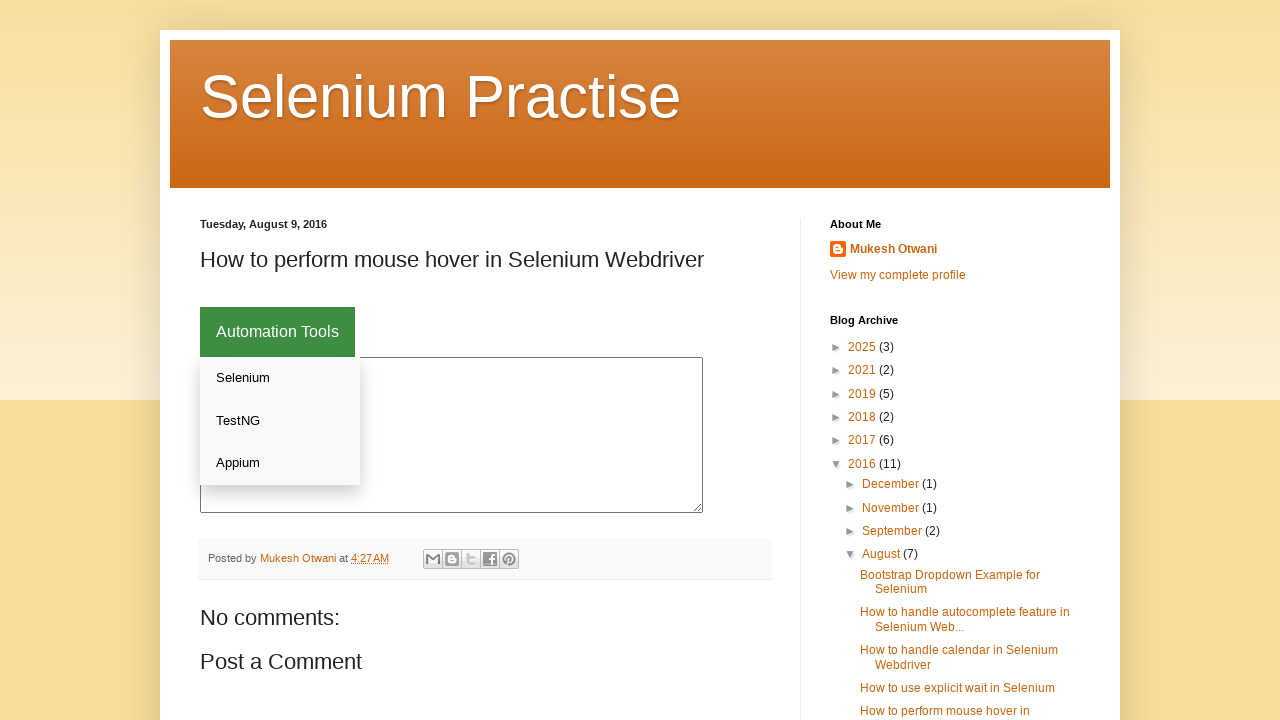

Retrieved link text: TestNG
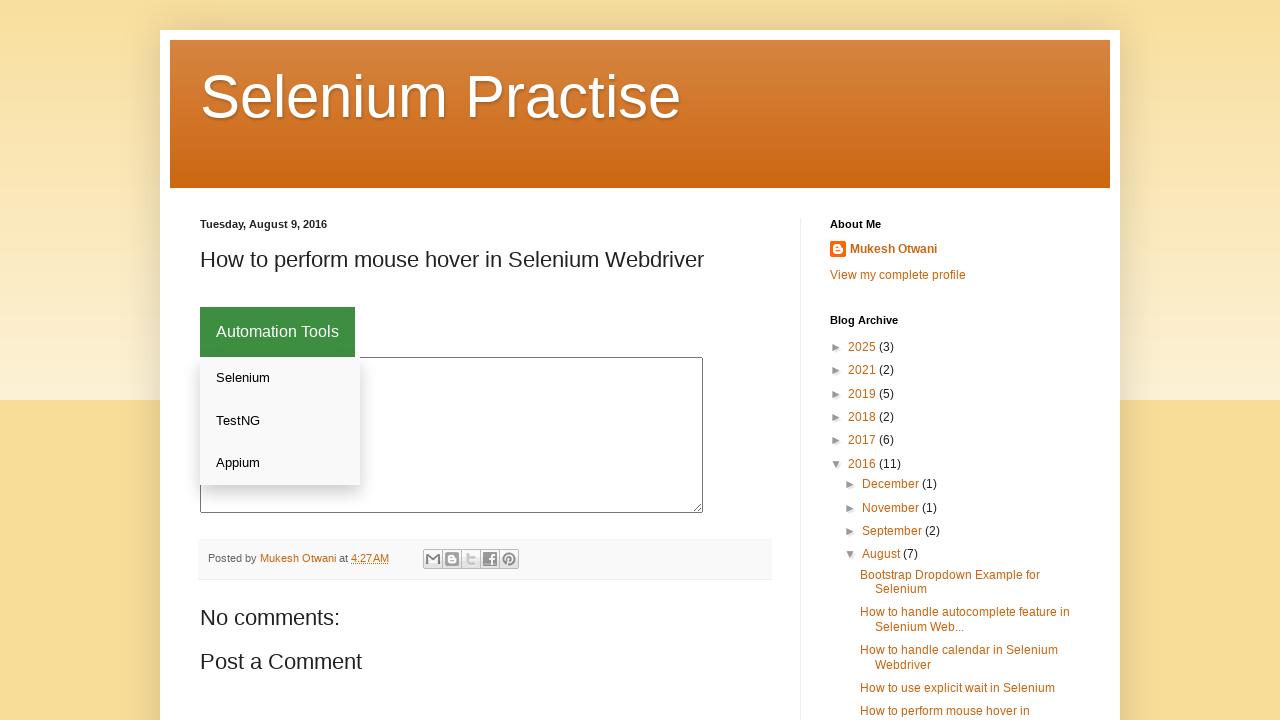

Clicked on TestNG link at (280, 421) on div.dropdown-content a >> nth=1
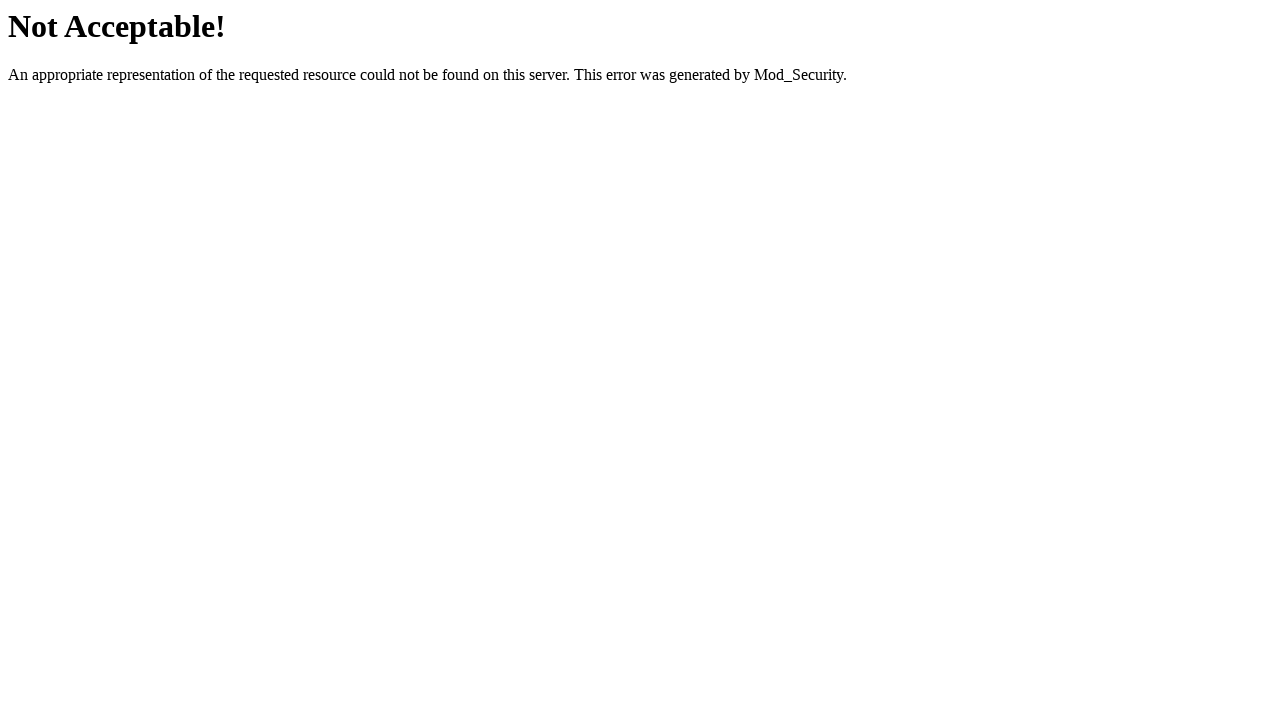

Waited 3 seconds for page navigation to complete
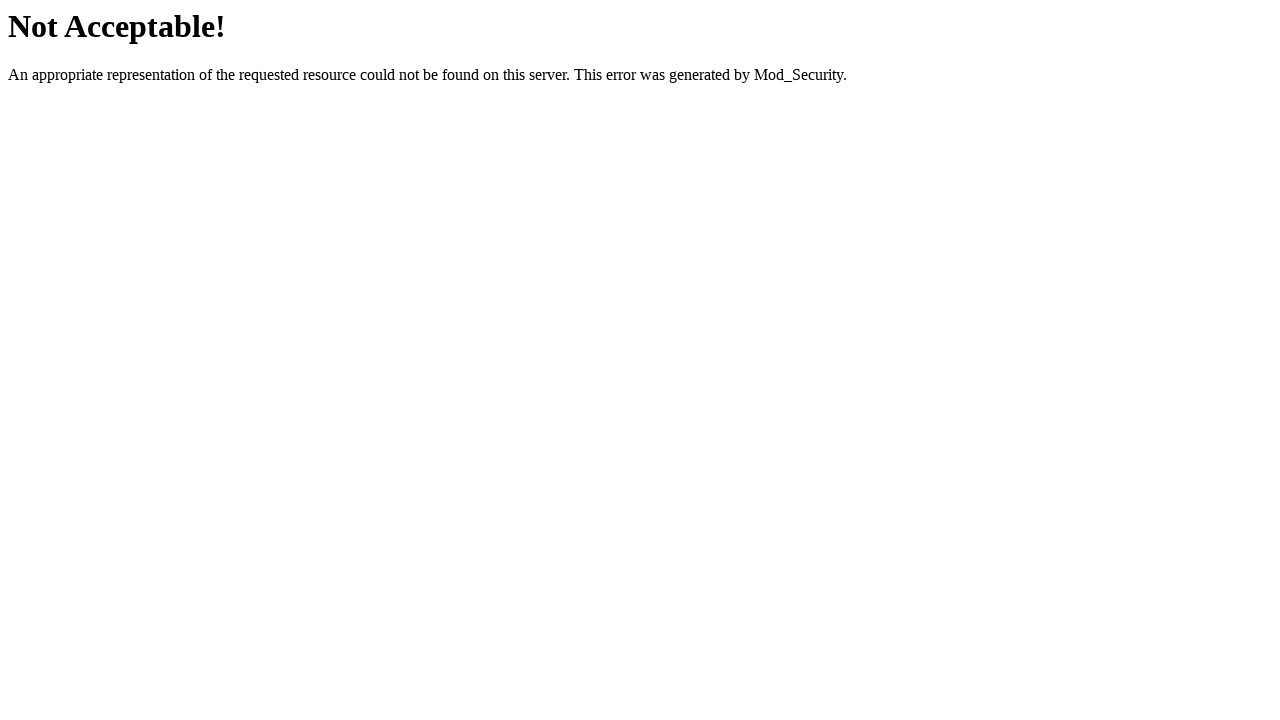

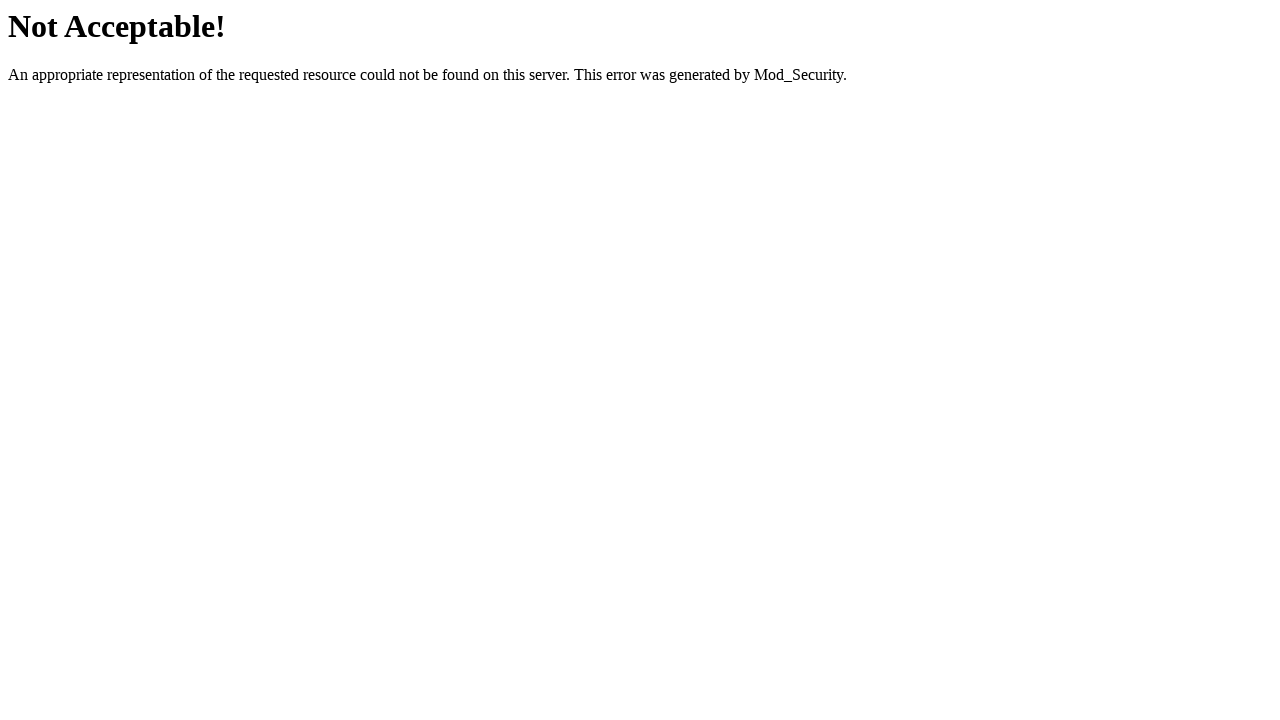